Tests click behavior on a button that may change state after the first click

Starting URL: http://www.uitestingplayground.com/click

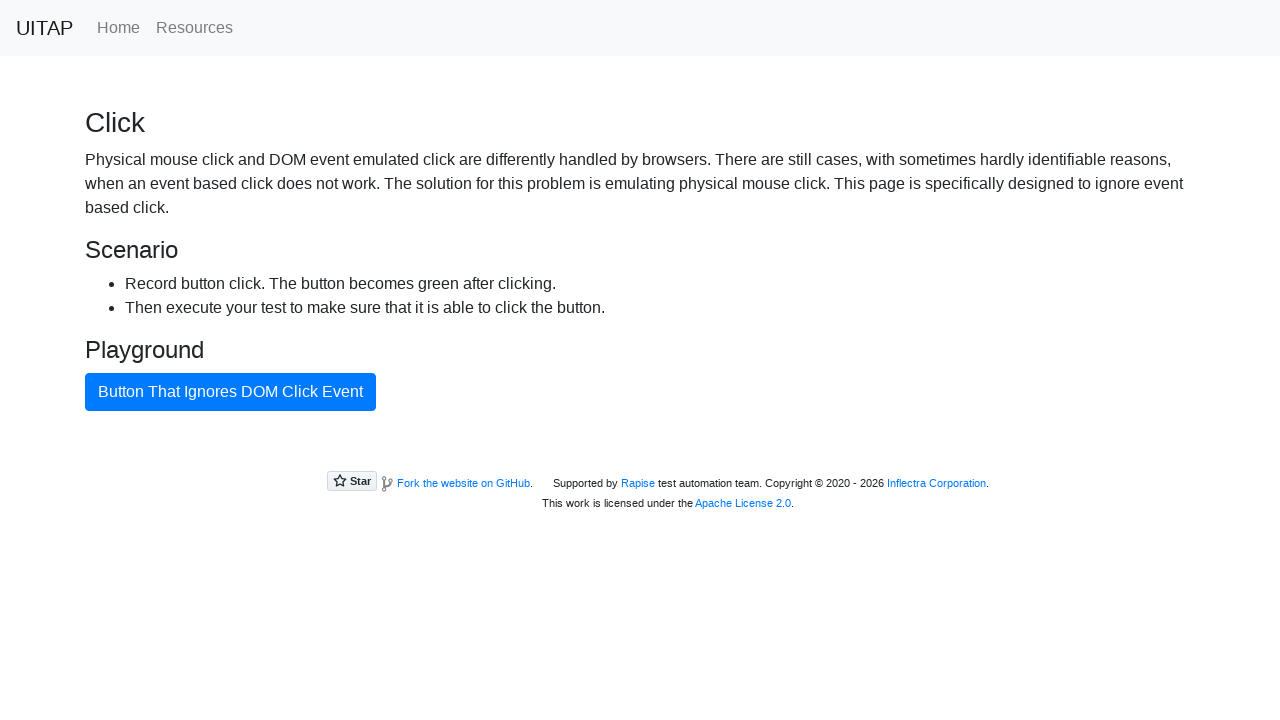

Clicked the bad button for the first time at (230, 392) on #badButton
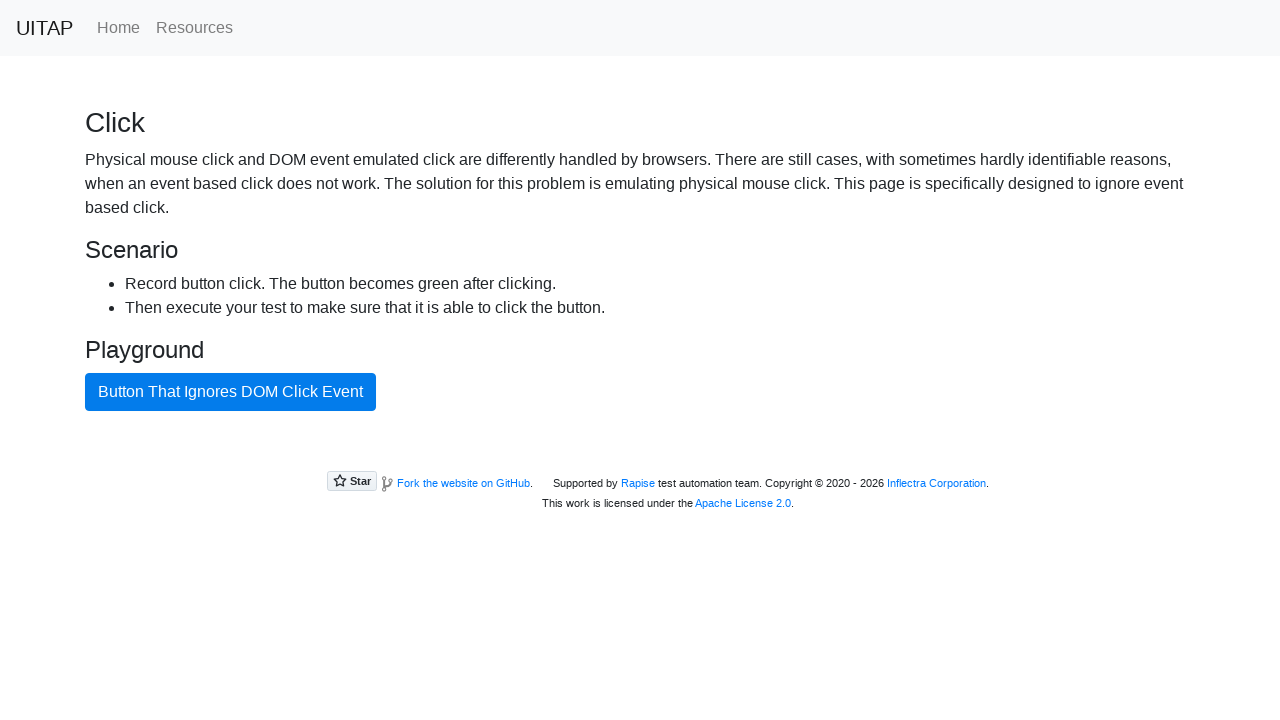

Clicked the bad button for the second time after state change at (230, 392) on #badButton
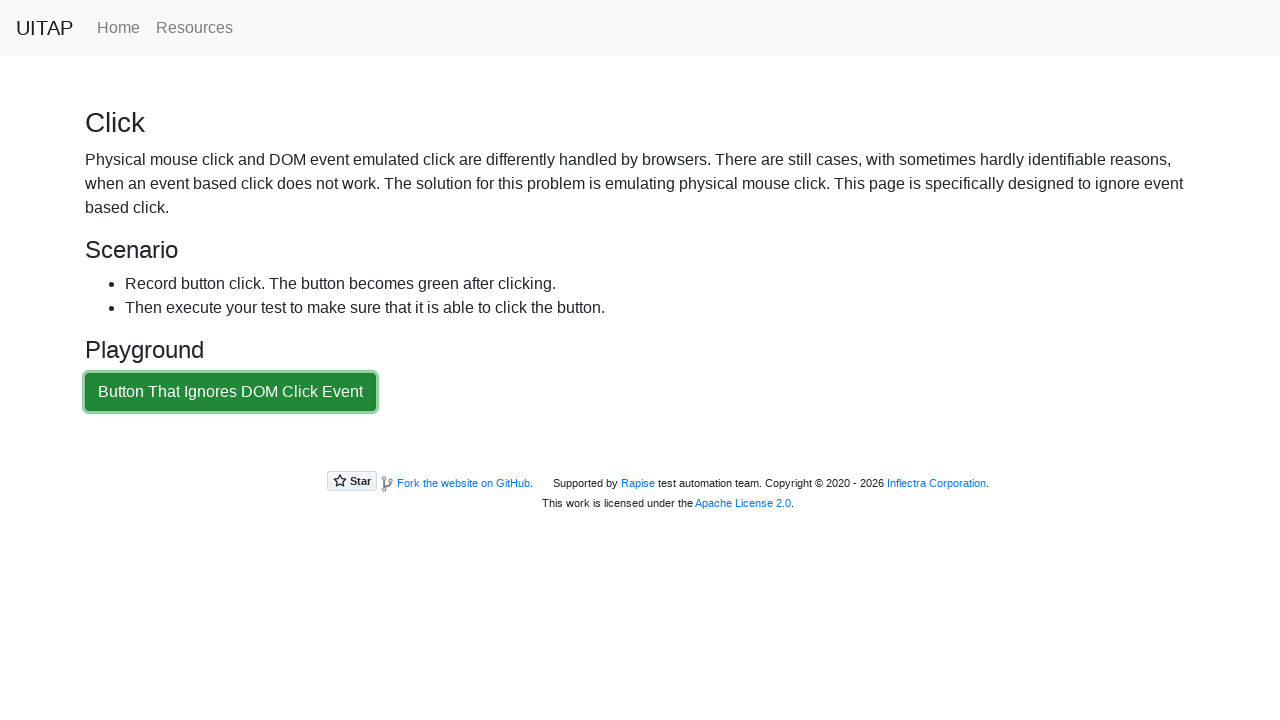

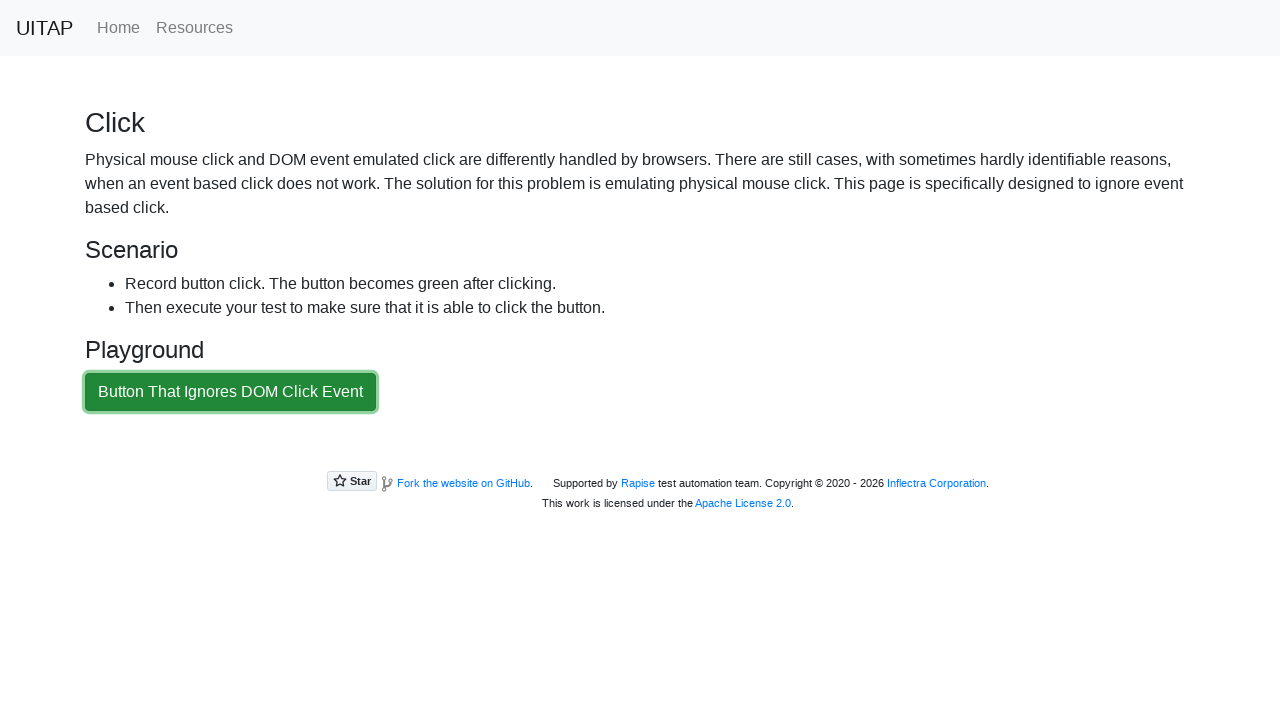